Tests dropdown selection functionality by verifying select tag properties and selecting an option

Starting URL: http://the-internet.herokuapp.com/dropdown

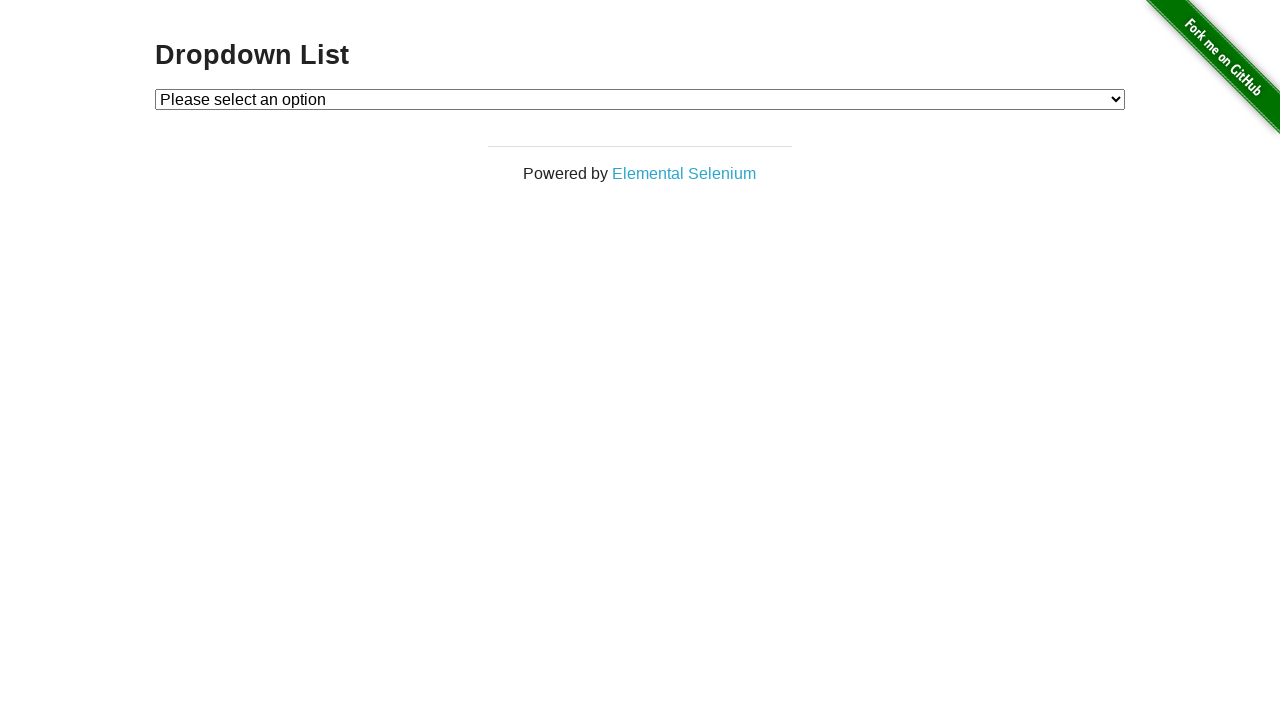

Located dropdown element with id 'dropdown'
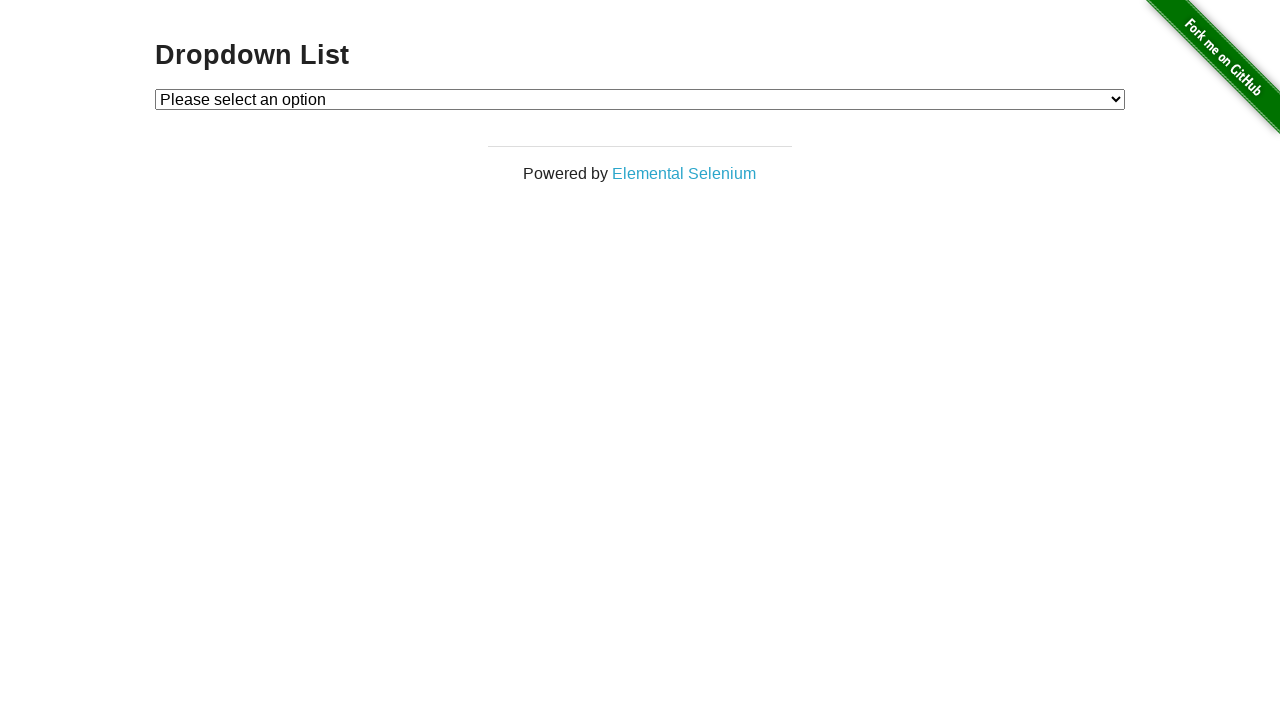

Evaluated dropdown tag name: SELECT
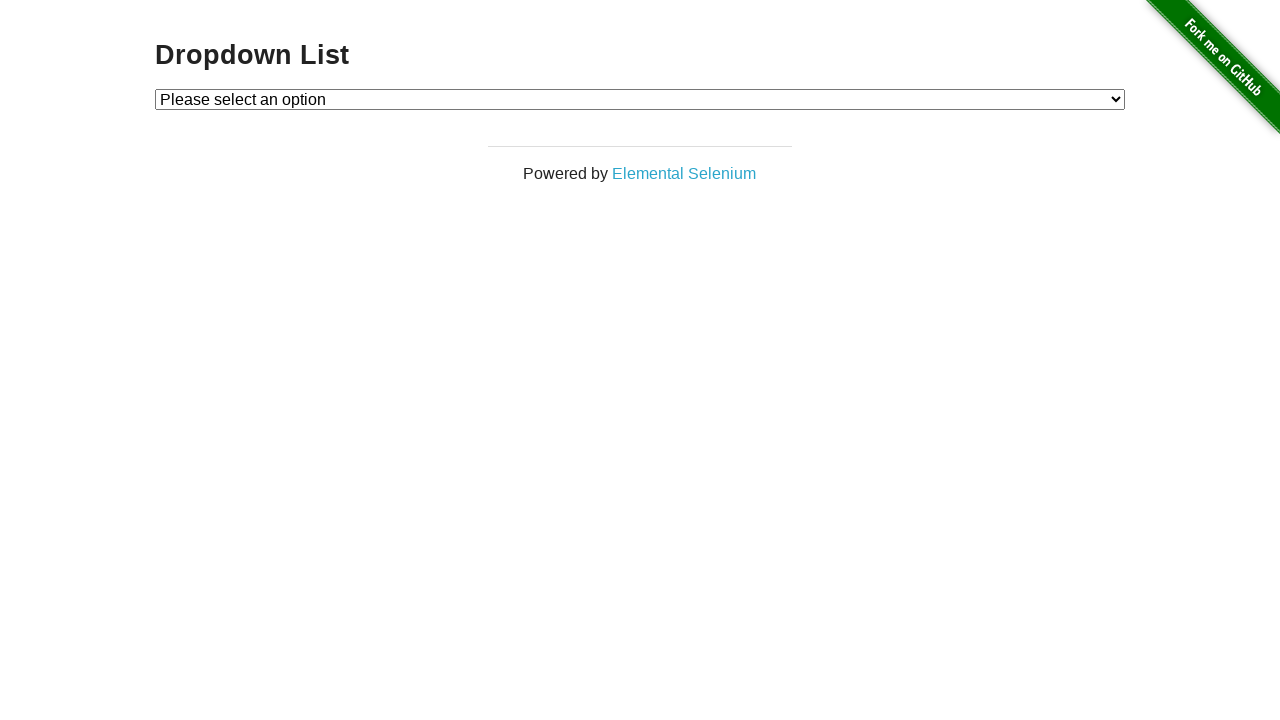

Retrieved all dropdown options, count: 3
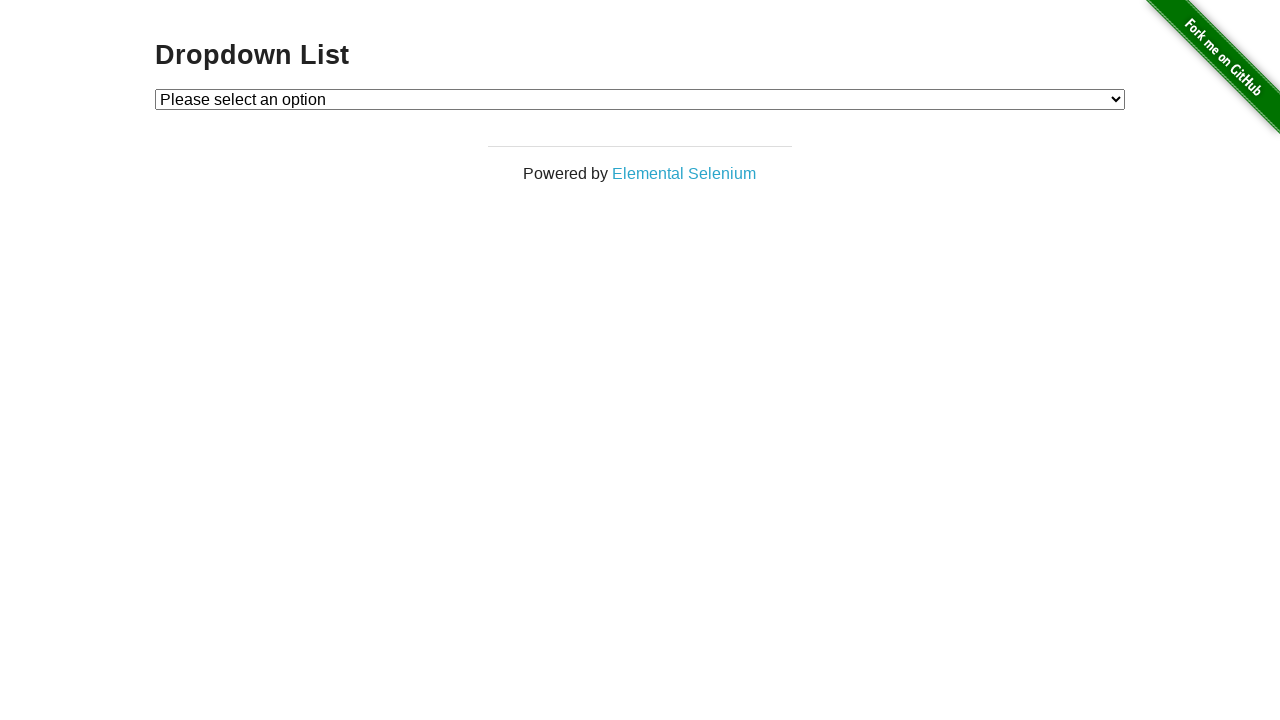

Retrieved default selected option text: 'Please select an option'
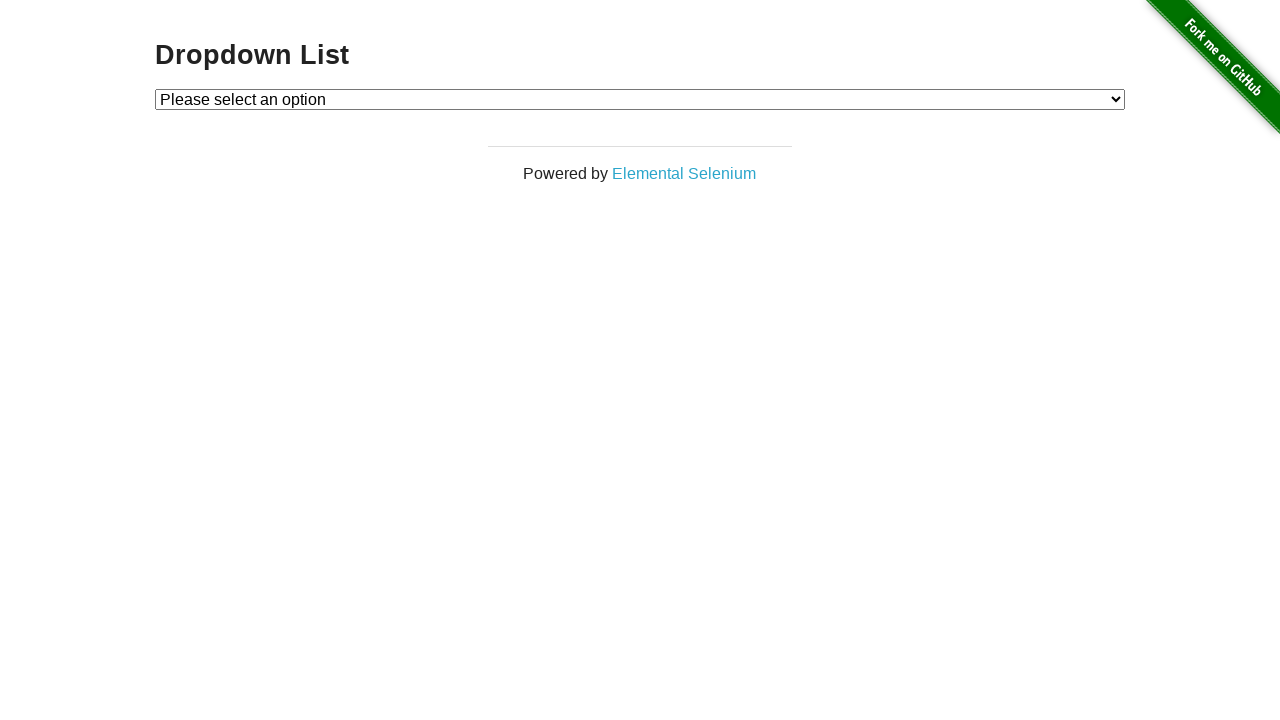

Selected 'Option 1' from dropdown using label on #dropdown
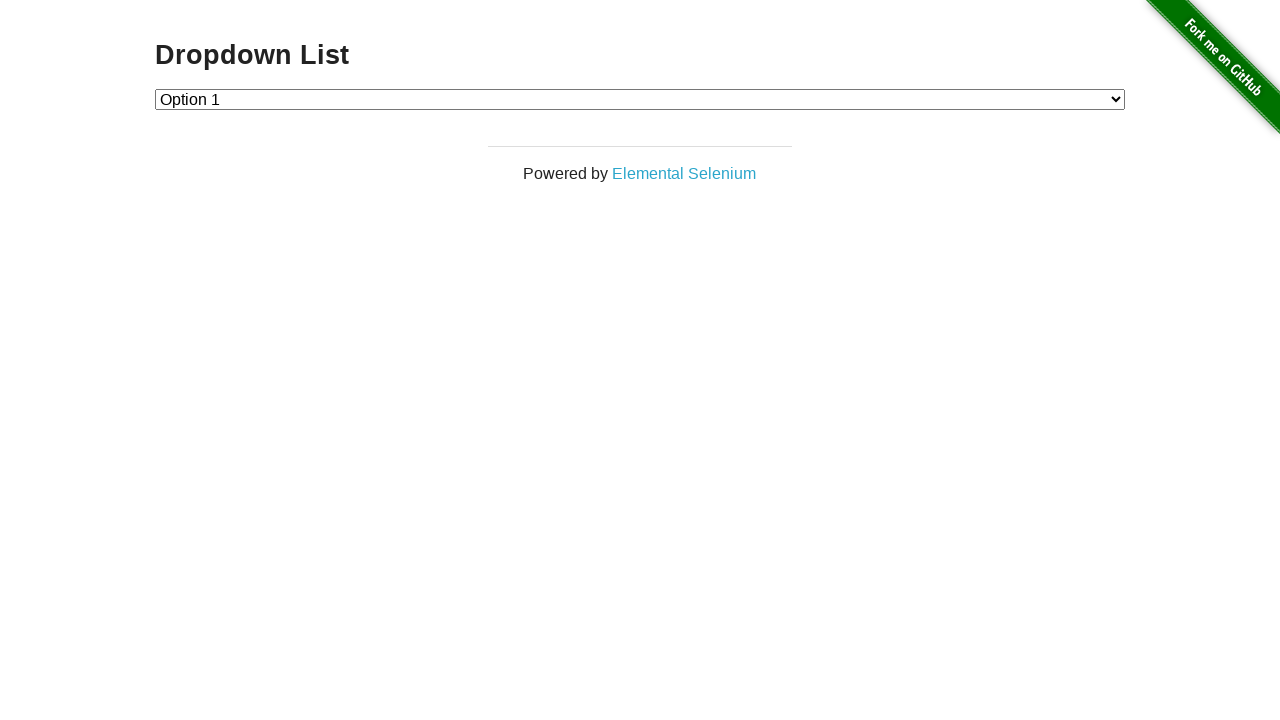

Verified Option 1 is selected: False
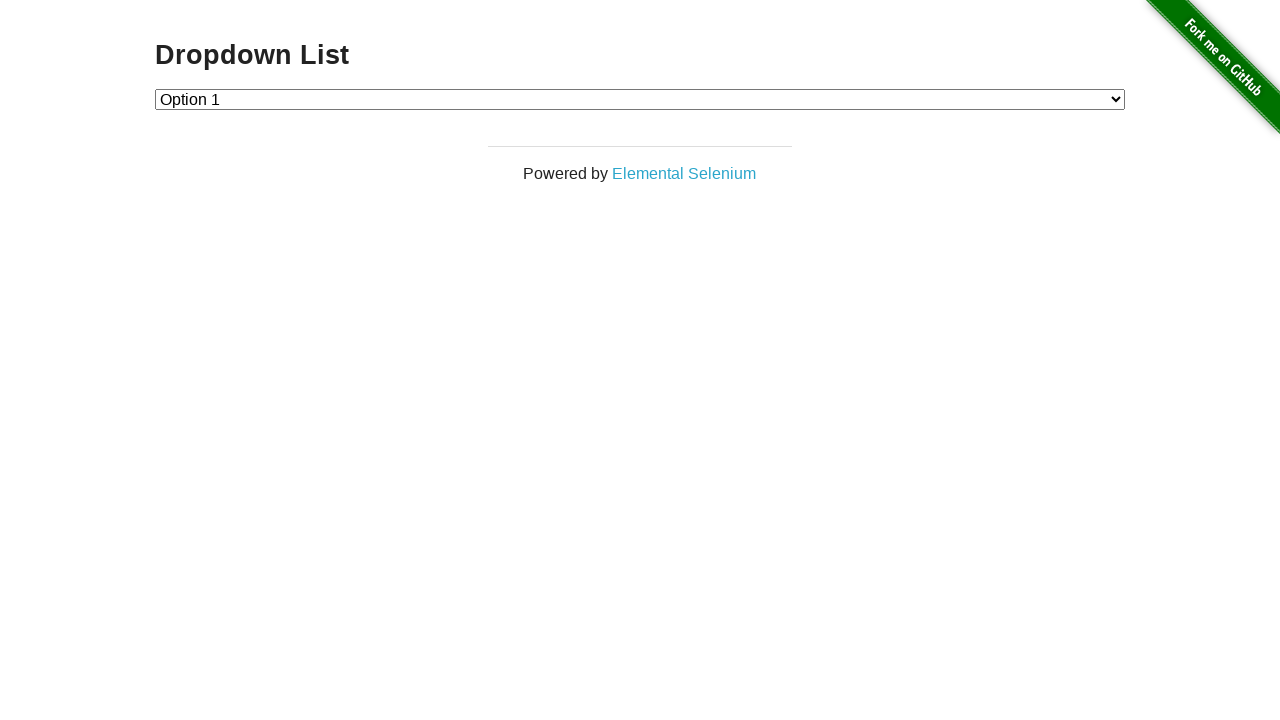

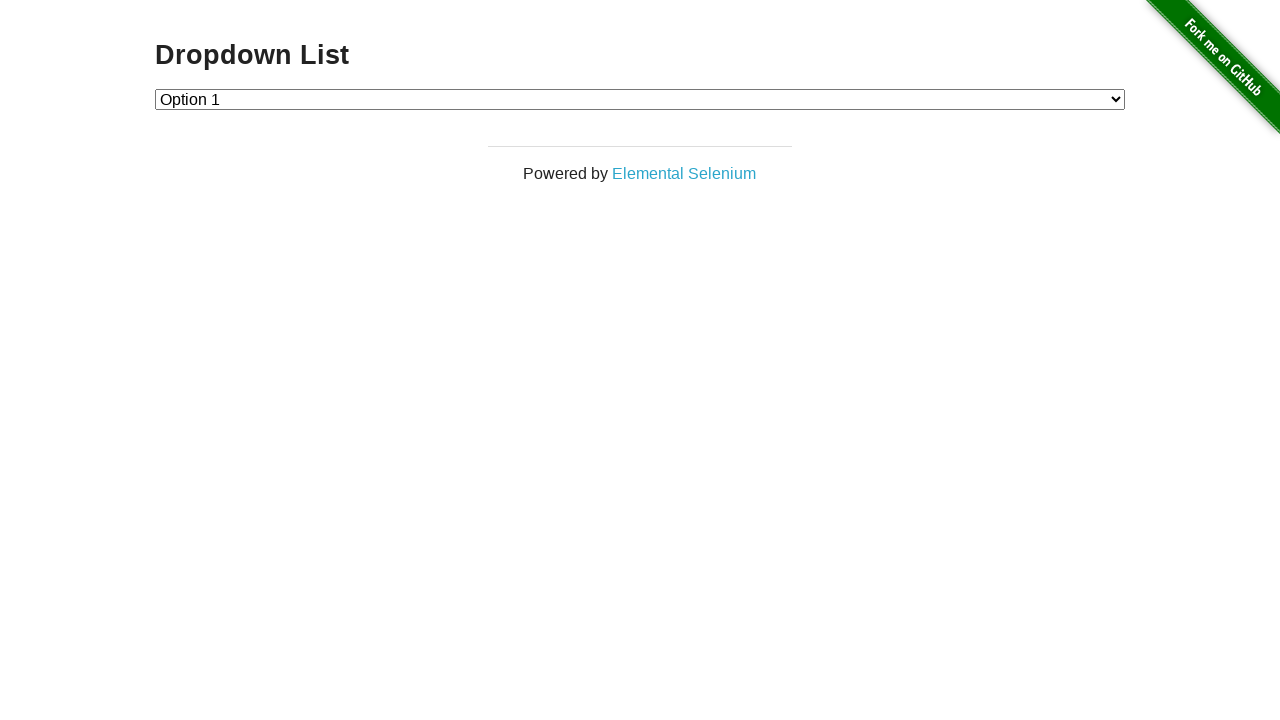